Tests a registration form by filling in first name, last name, and email fields, then submitting and verifying the success message

Starting URL: http://suninjuly.github.io/registration1.html

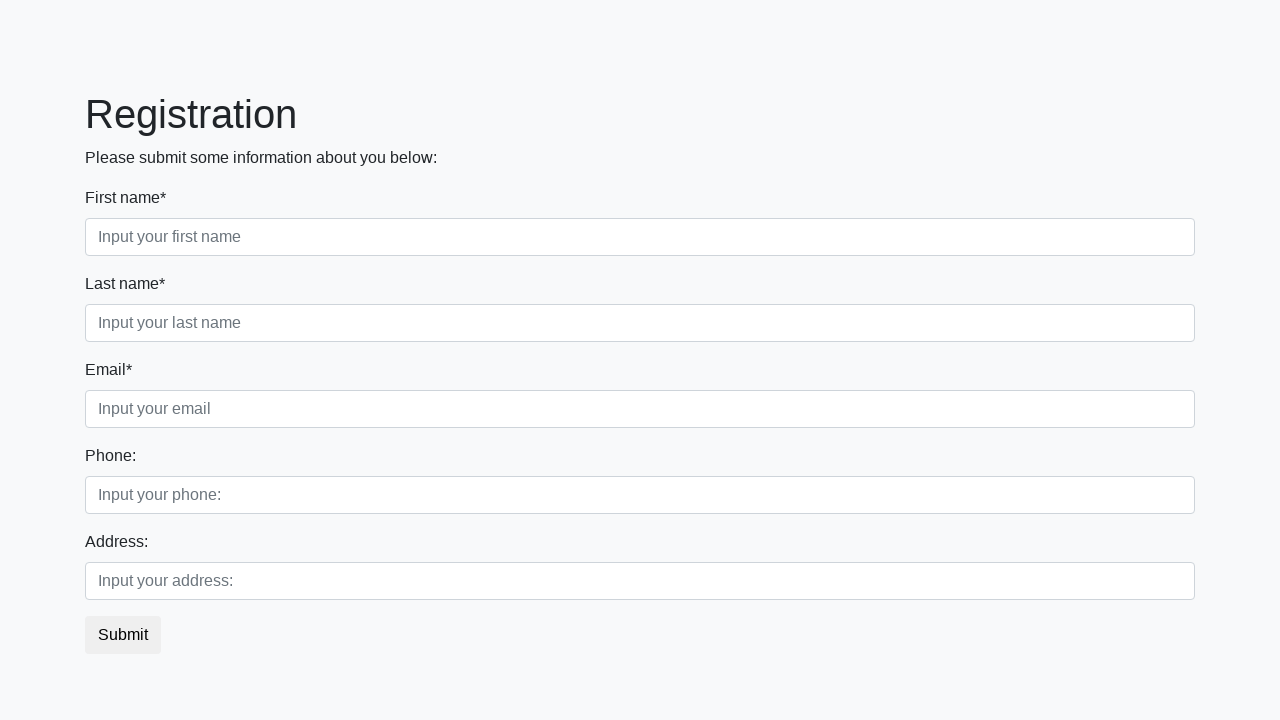

Filled first name field with 'John' on //input[contains(@placeholder, 'first name')]
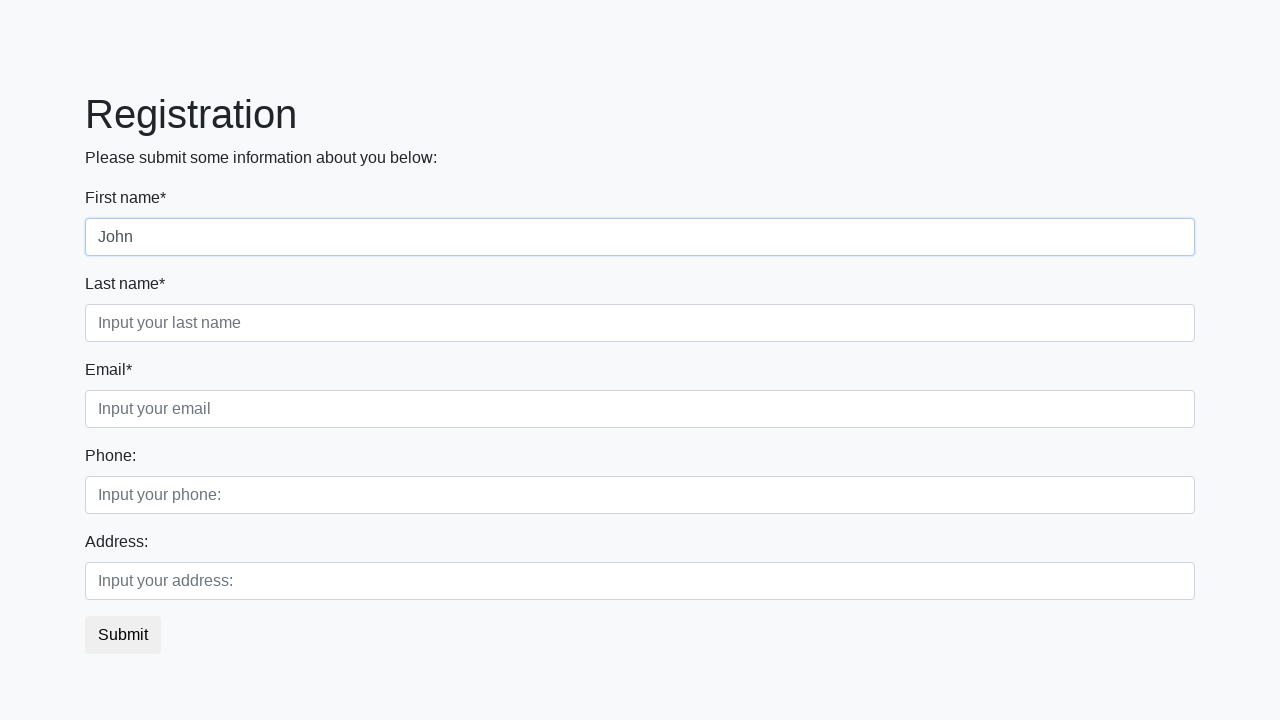

Filled last name field with 'Smith' on //input[contains(@placeholder, 'last name')]
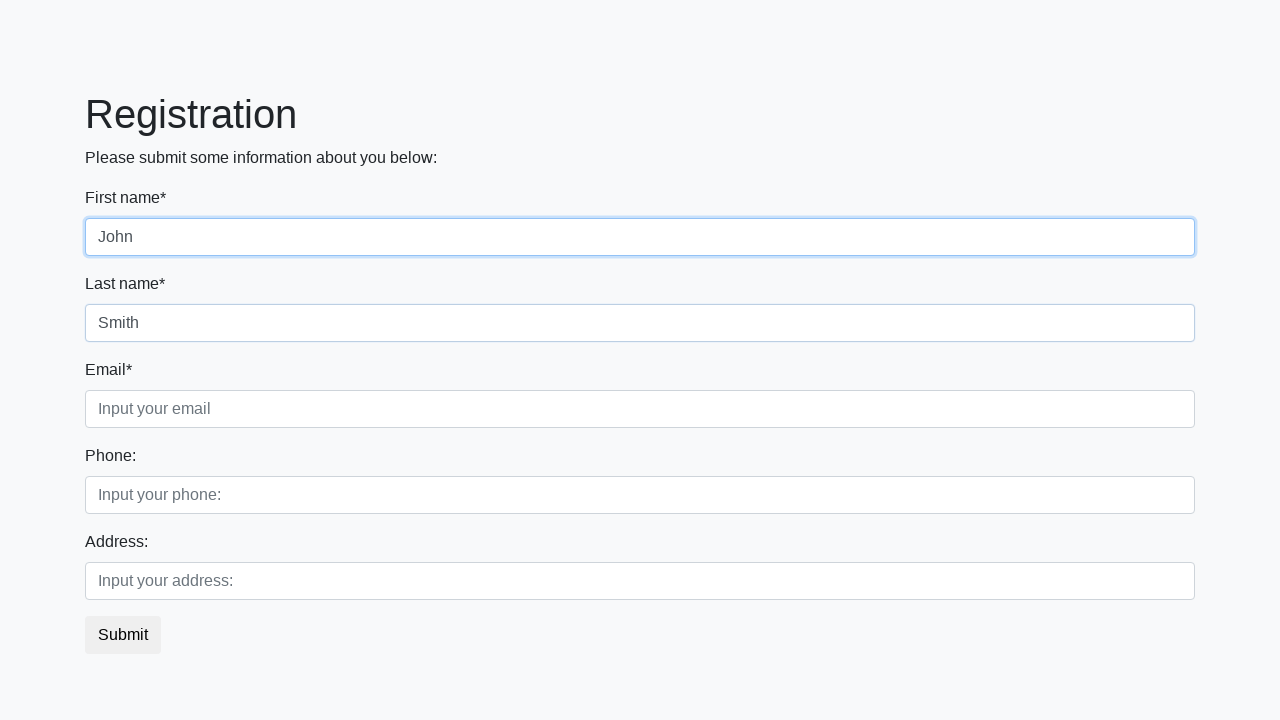

Filled email field with 'john.smith@example.com' on //input[contains(@placeholder, 'email')]
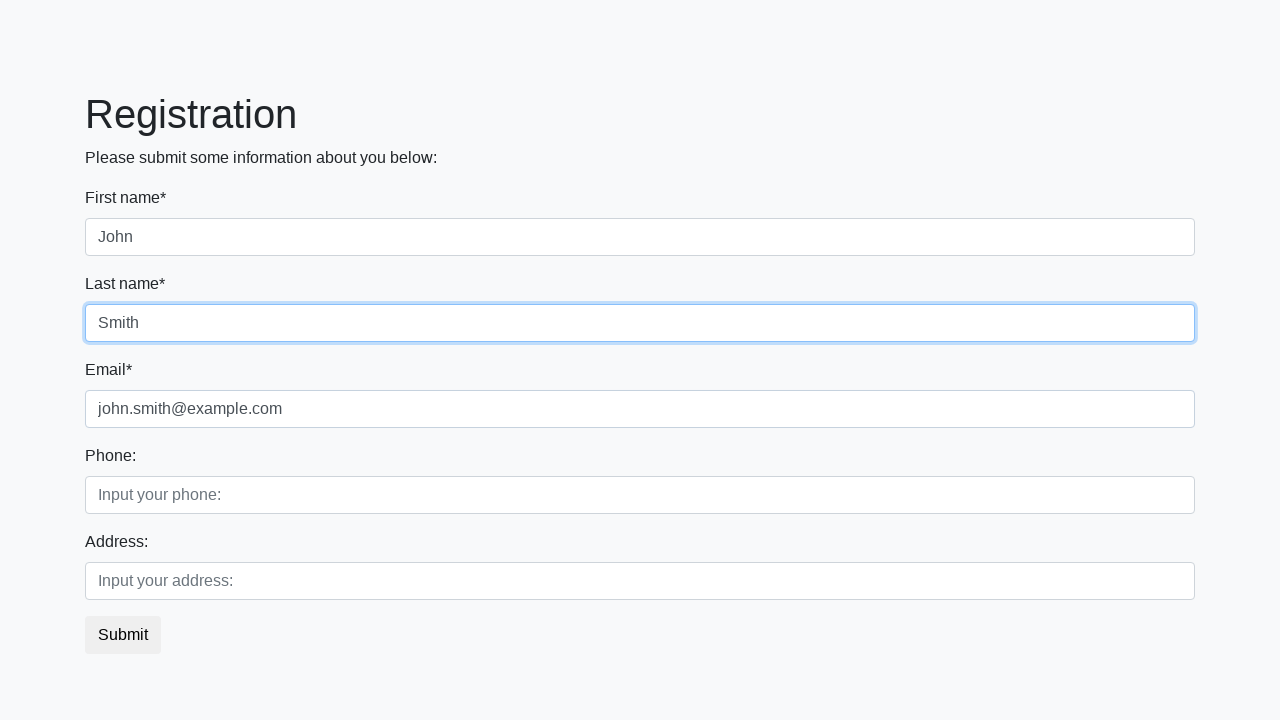

Clicked submit button to submit registration form at (123, 635) on button.btn
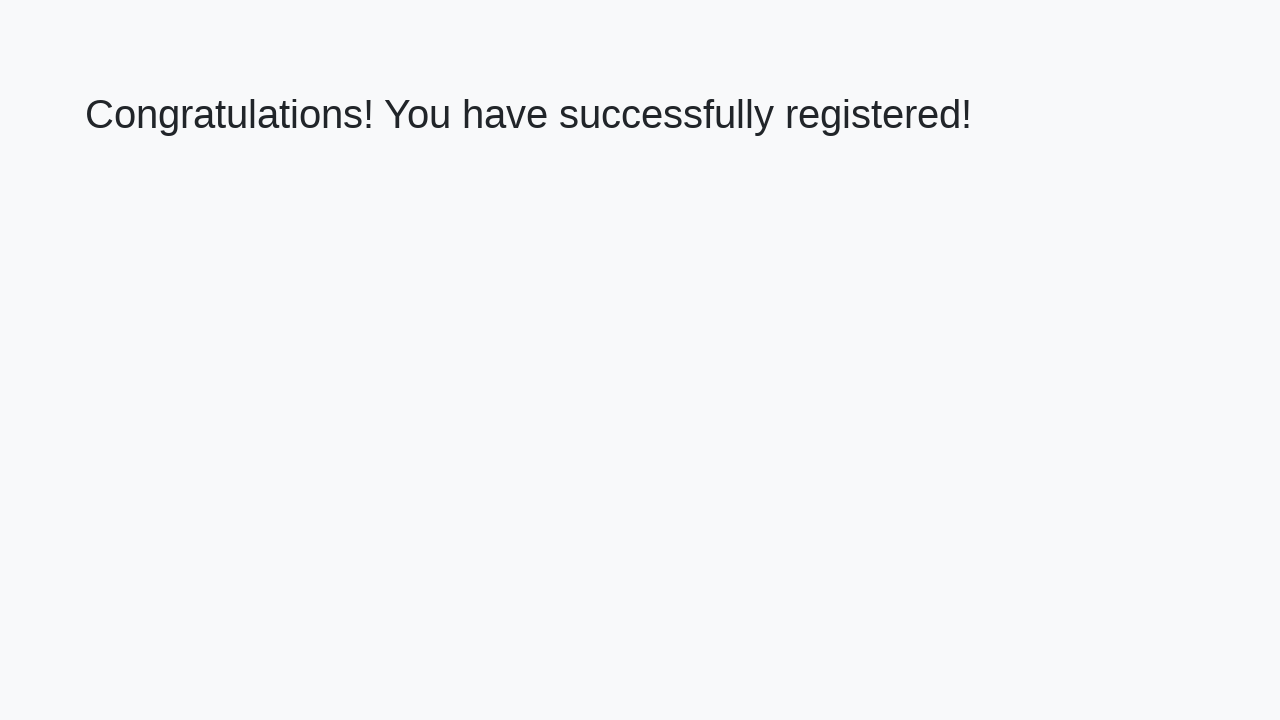

Success message heading loaded
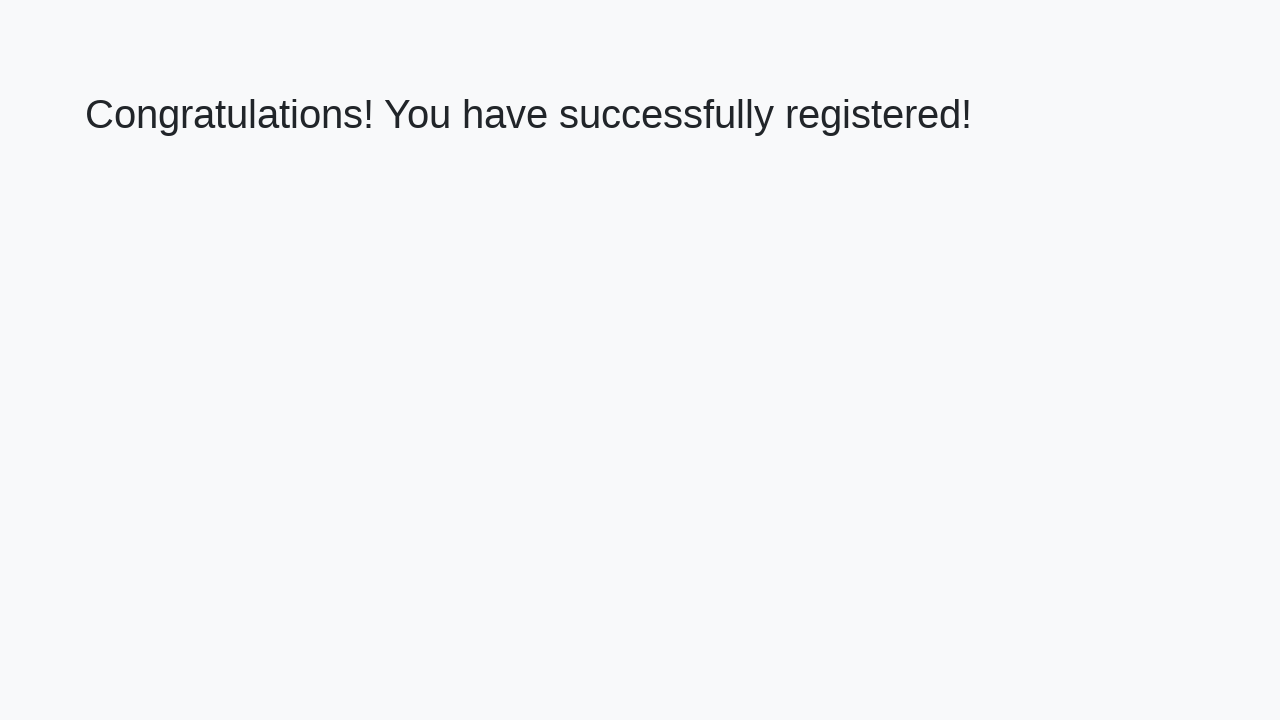

Retrieved success message text: 'Congratulations! You have successfully registered!'
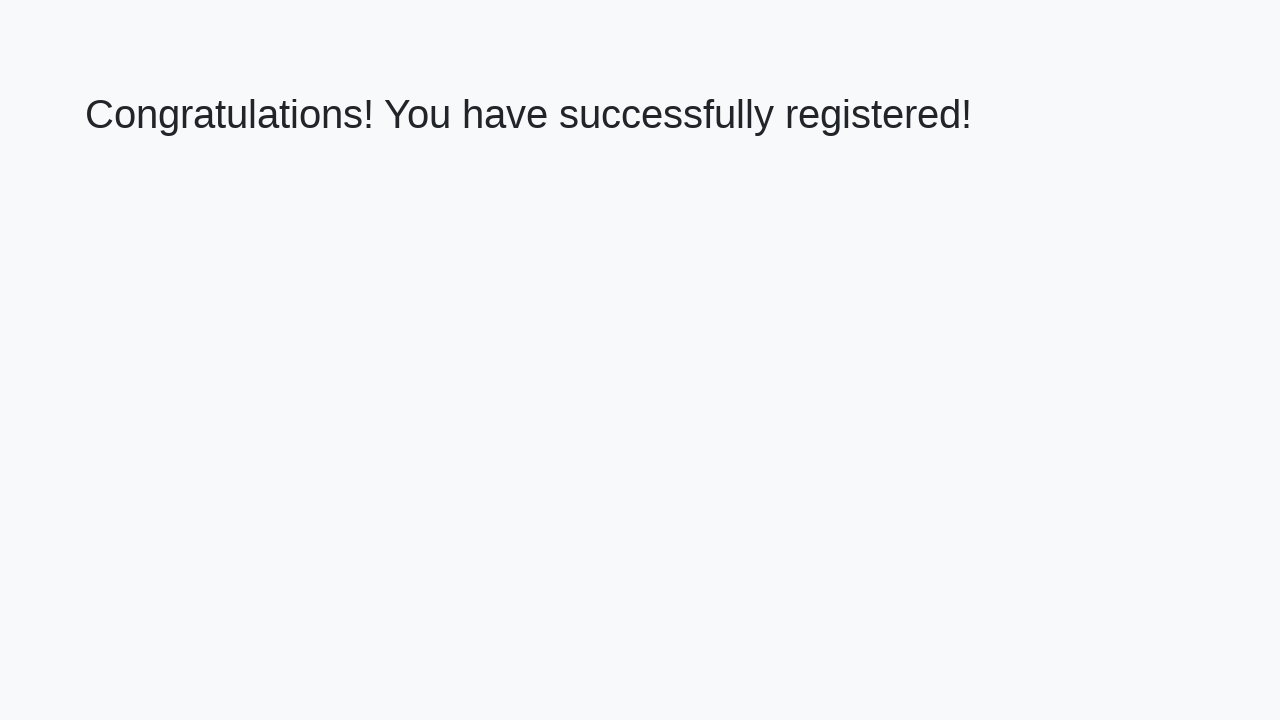

Verified success message matches expected text
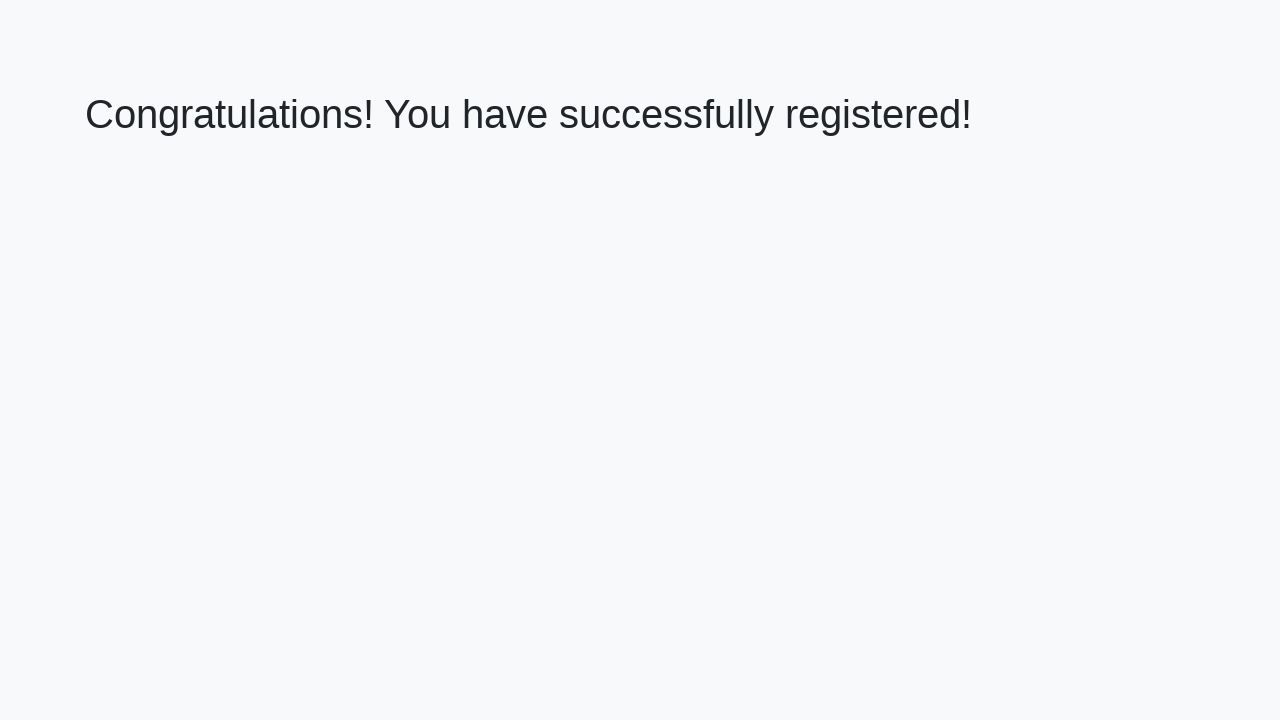

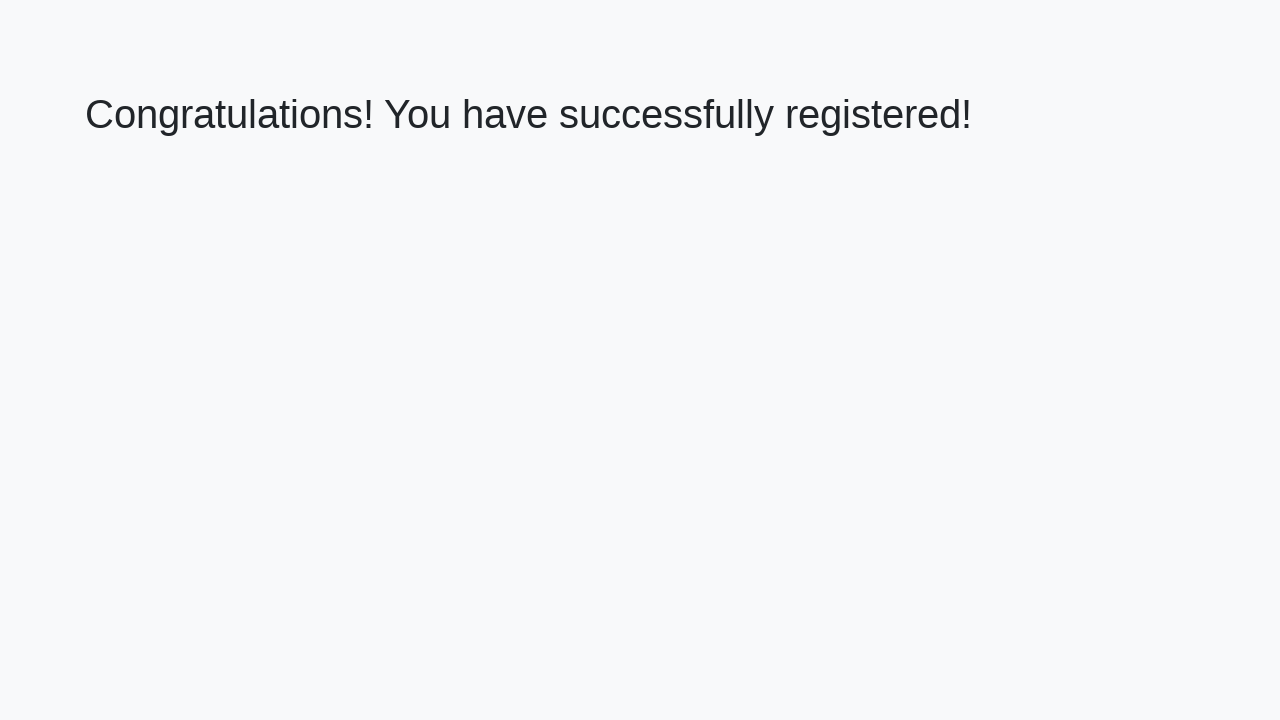